Solves a math problem by extracting a value from the page, calculating the result using a mathematical formula, filling in the answer, selecting checkboxes, and submitting the form

Starting URL: https://suninjuly.github.io/math.html

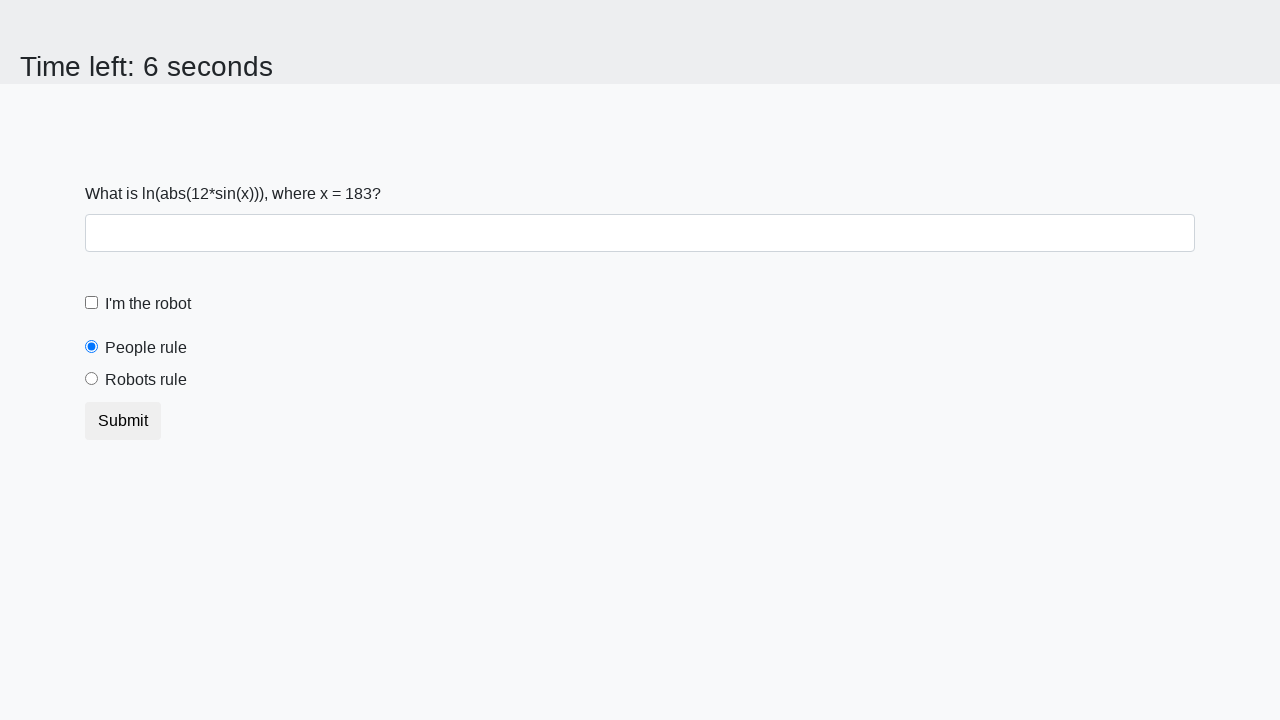

Located the x value element on the page
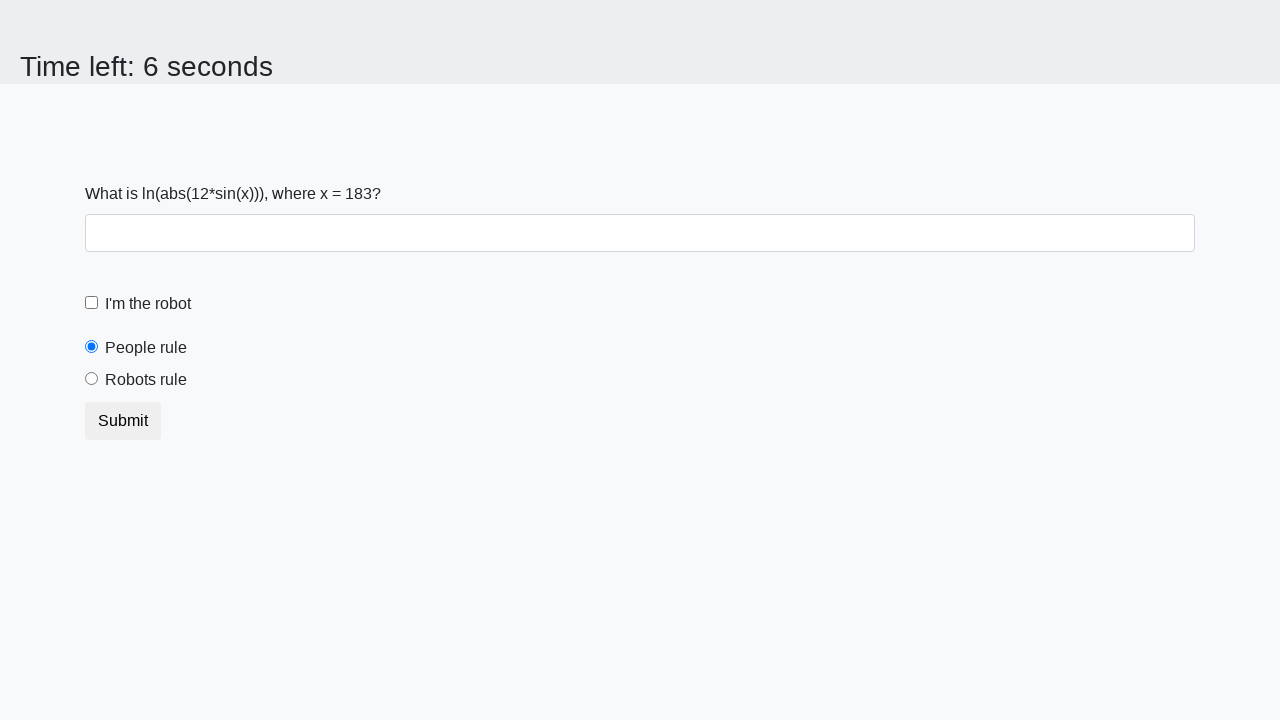

Extracted x value from the page: 183
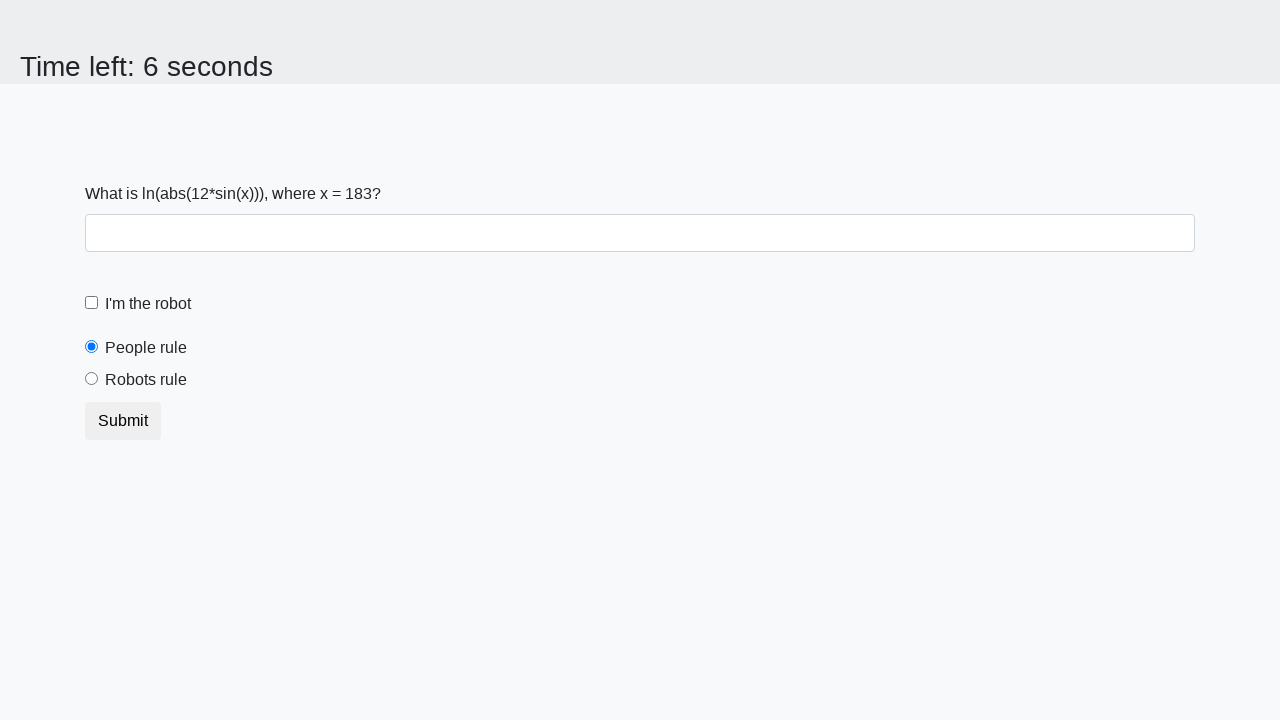

Calculated result using formula: y = log(abs(12*sin(183))) = 2.1405560315937113
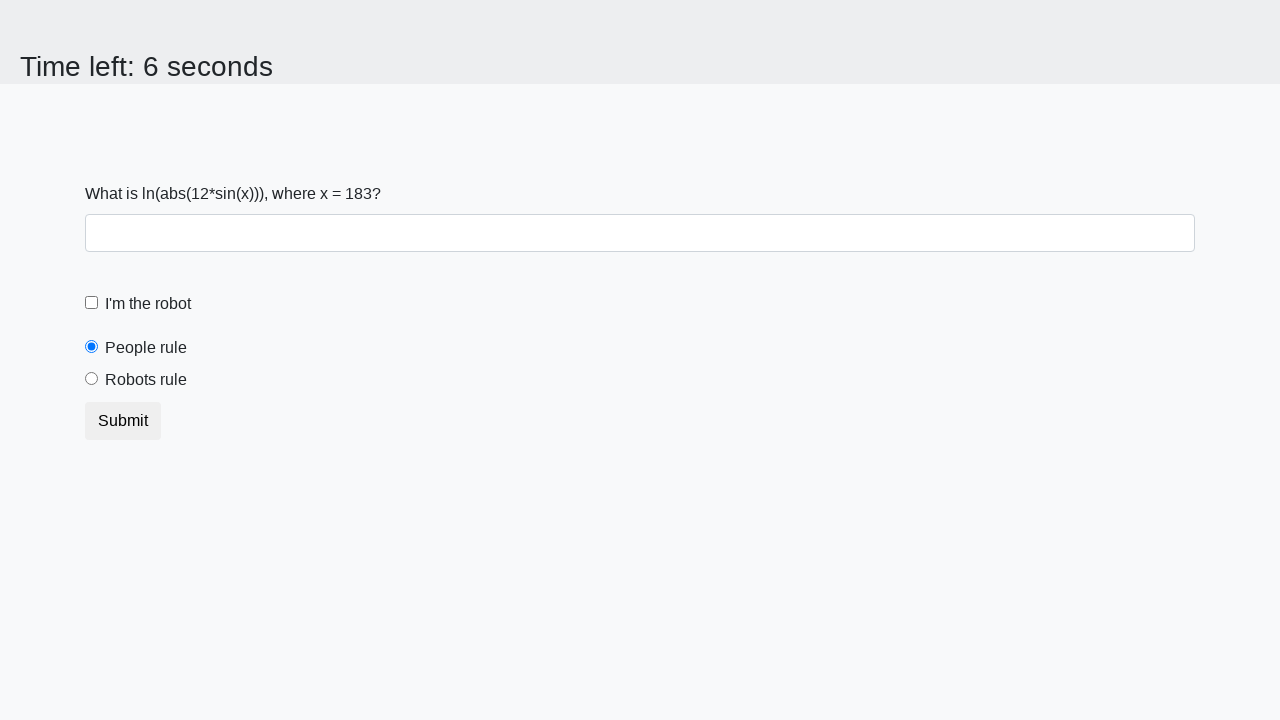

Filled answer field with calculated value: 2.1405560315937113 on #answer
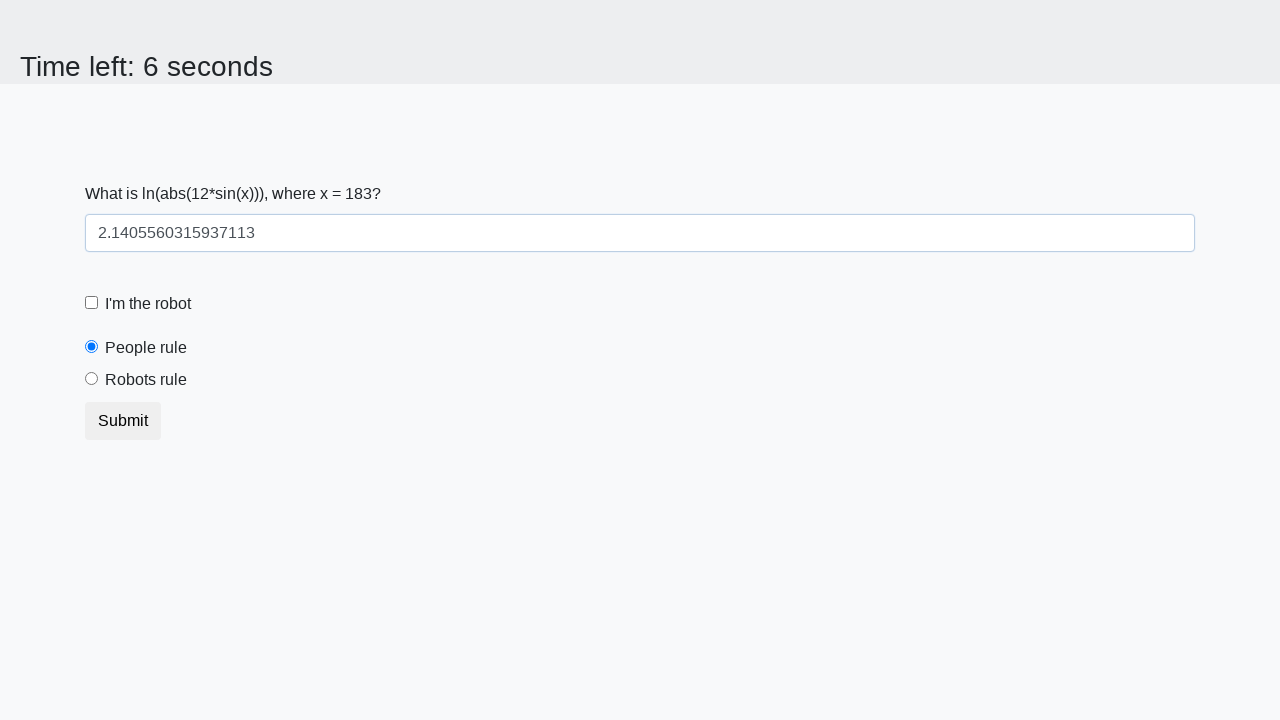

Checked the checkbox at (92, 303) on [type='checkbox']
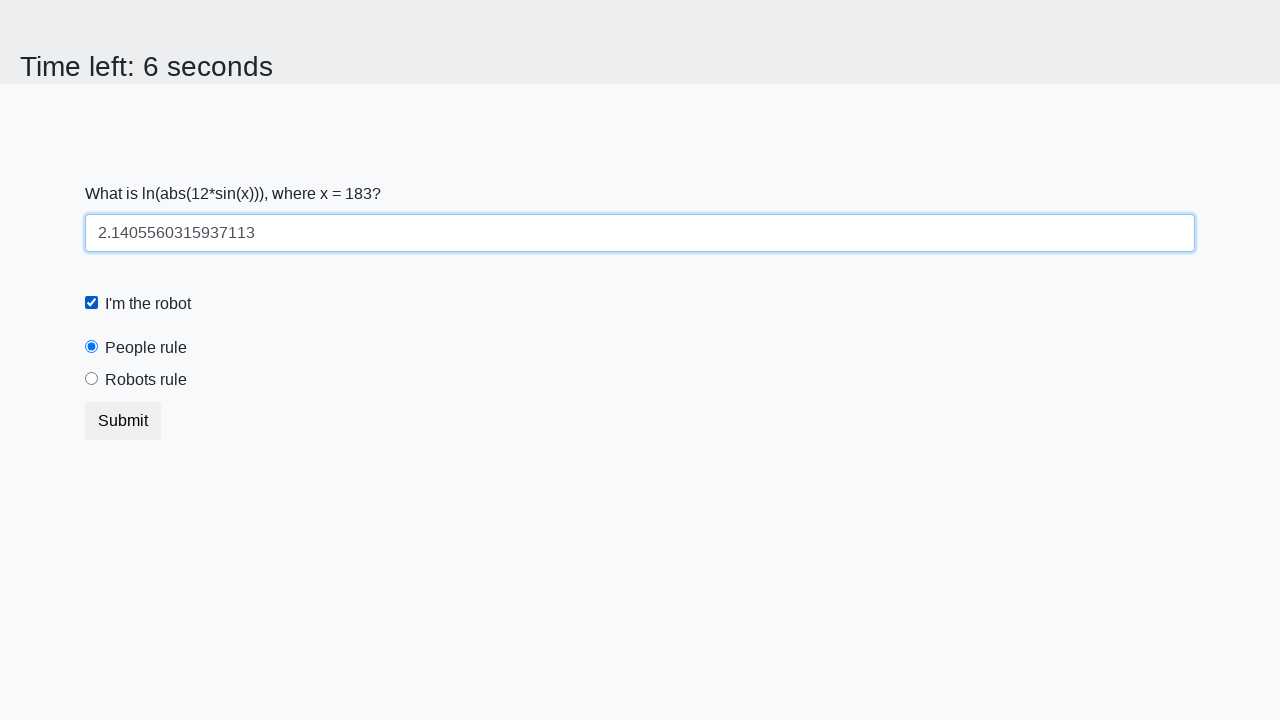

Selected the 'robots rule' radio button at (92, 379) on #robotsRule
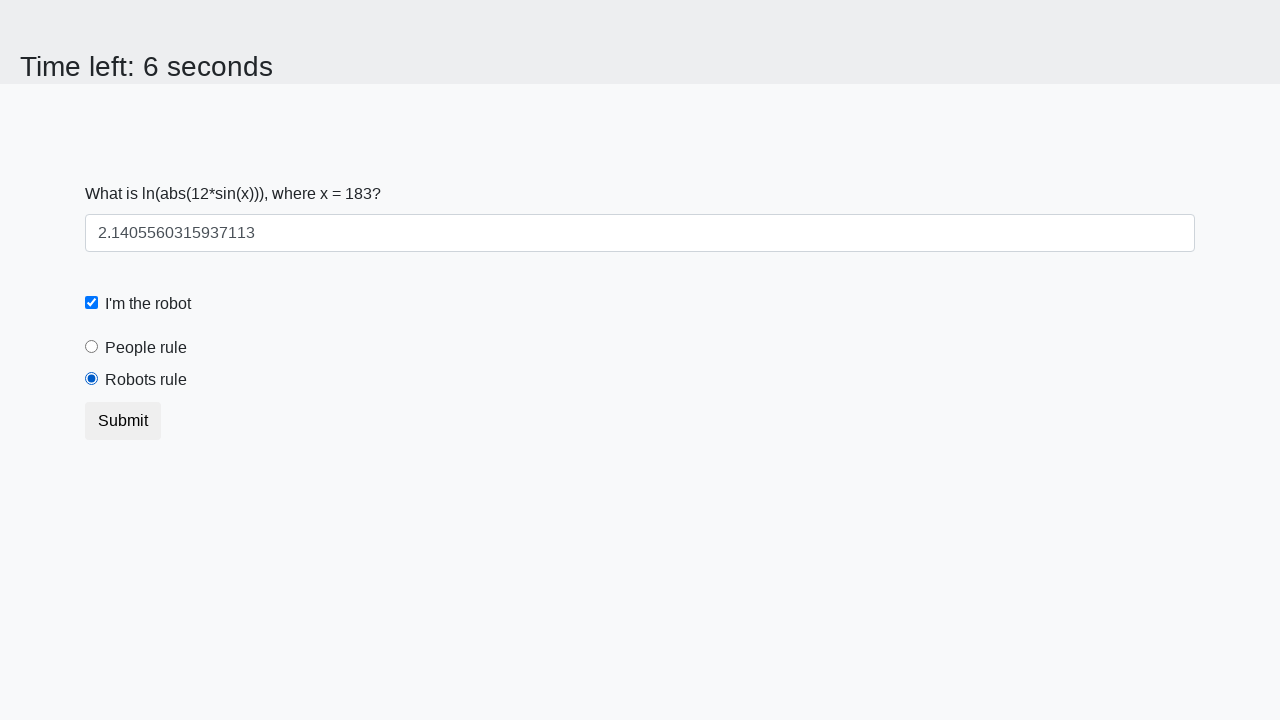

Clicked the submit button at (123, 421) on button.btn
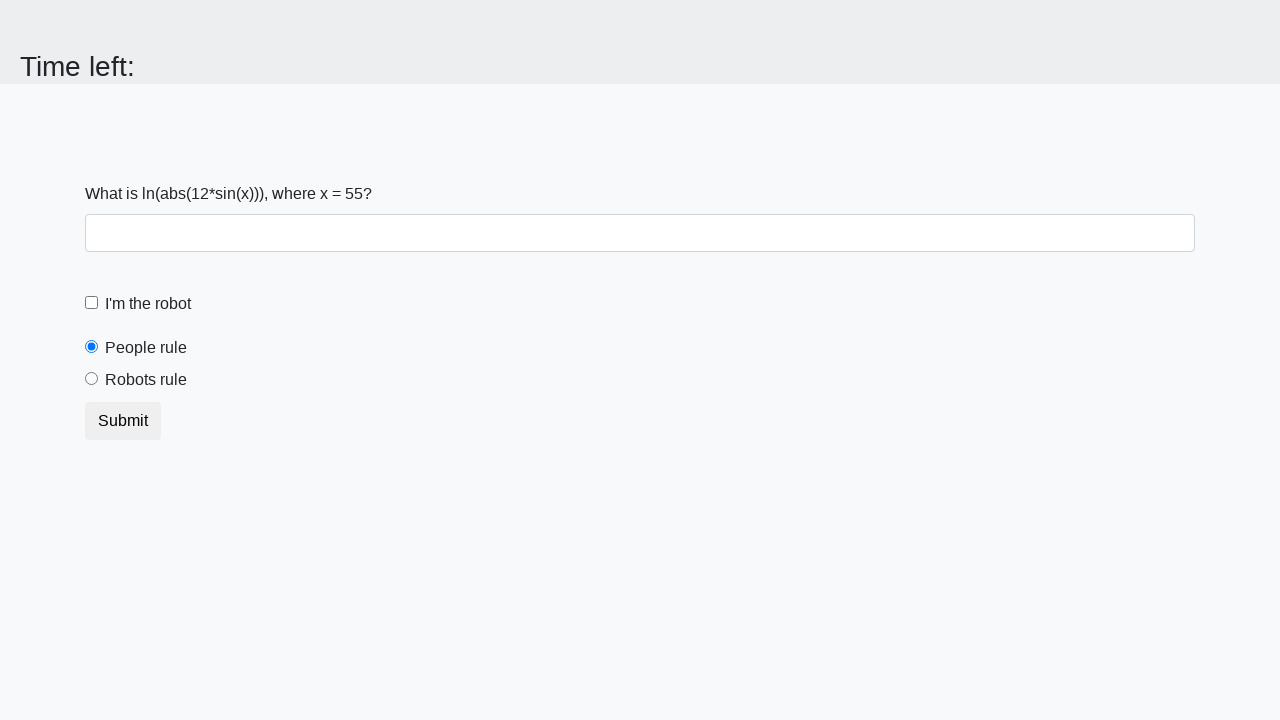

Waited for 1 second for result to load
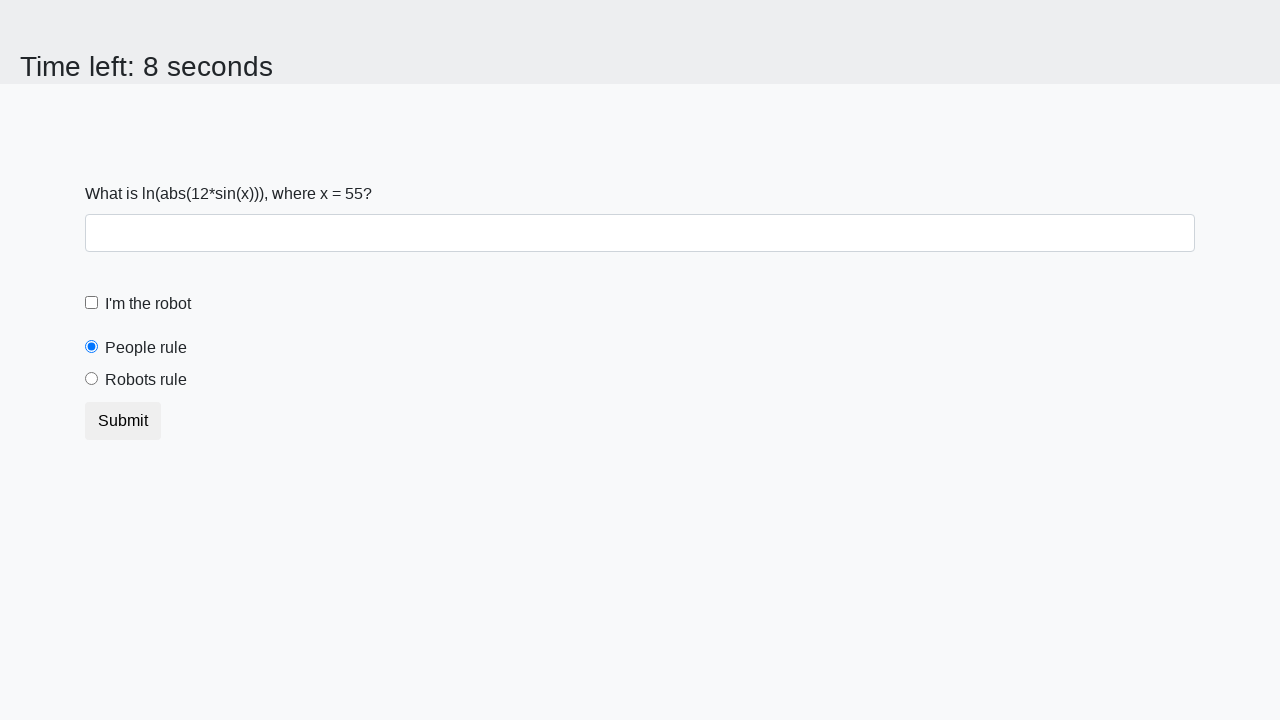

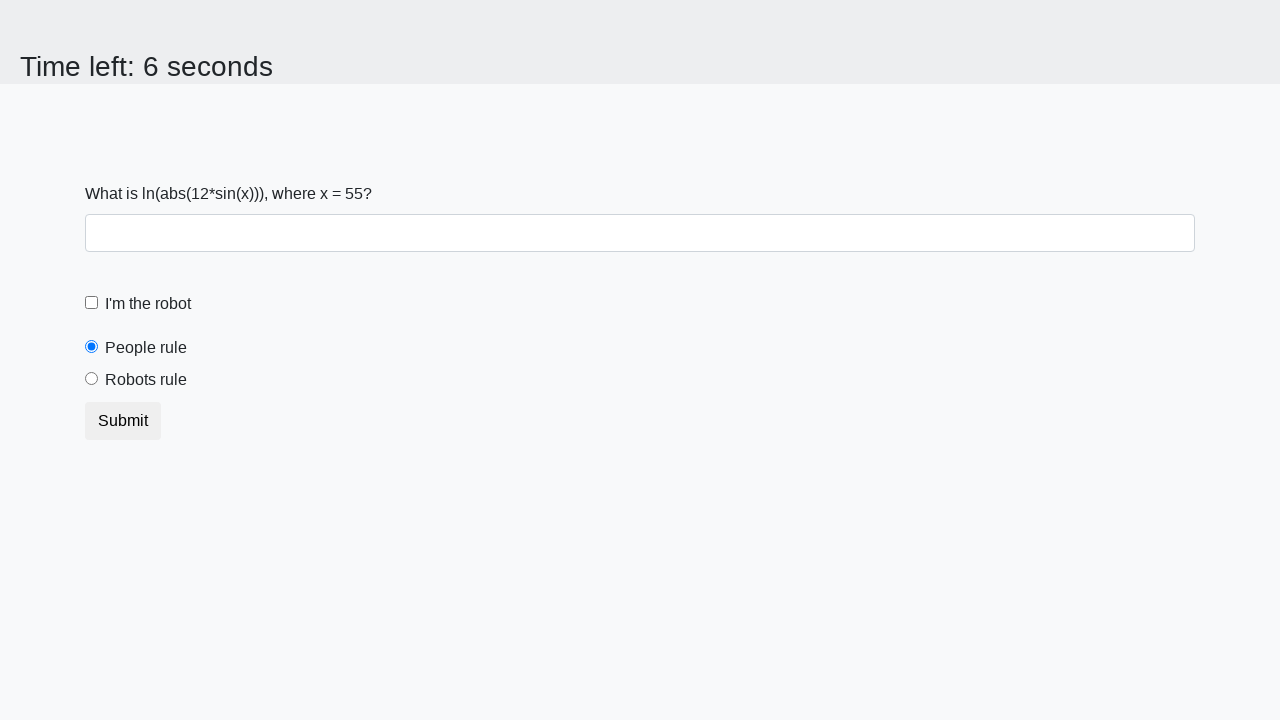